Tests navigation through the Shifting Content example by clicking on menu links and verifying menu elements are present

Starting URL: https://the-internet.herokuapp.com/

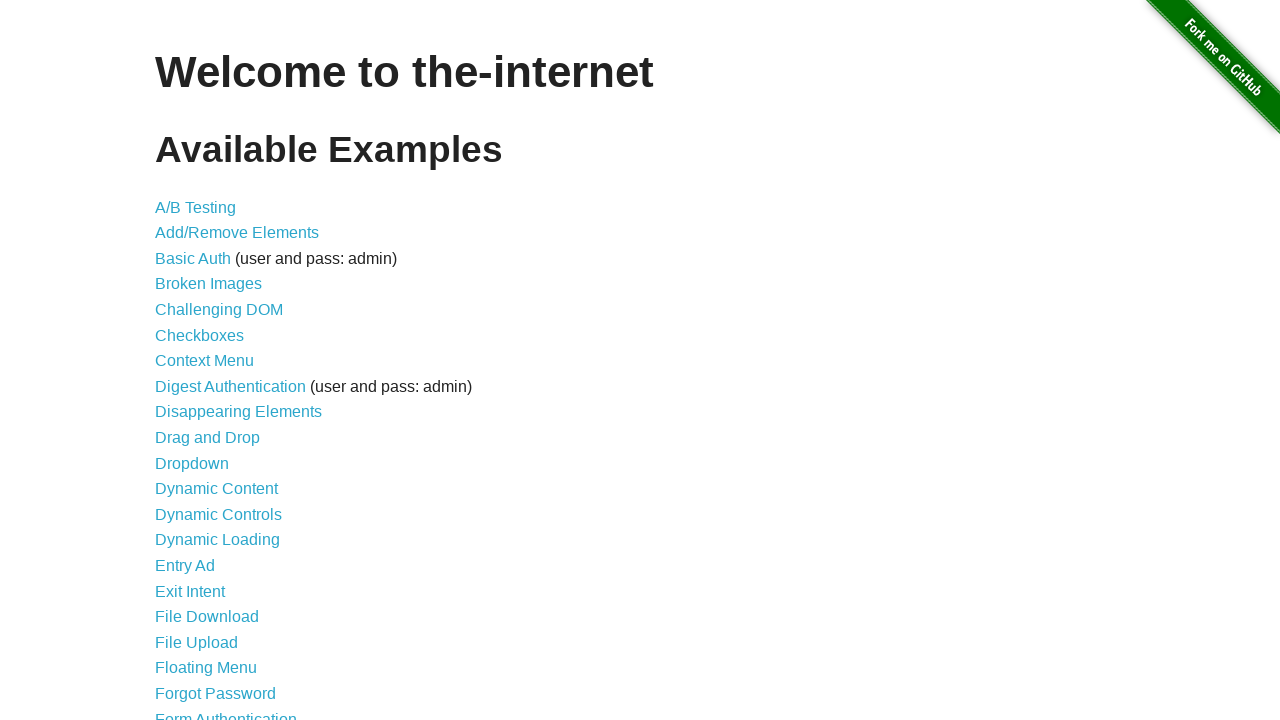

Clicked on 'Shifting Content' link at (212, 523) on text=Shifting Content
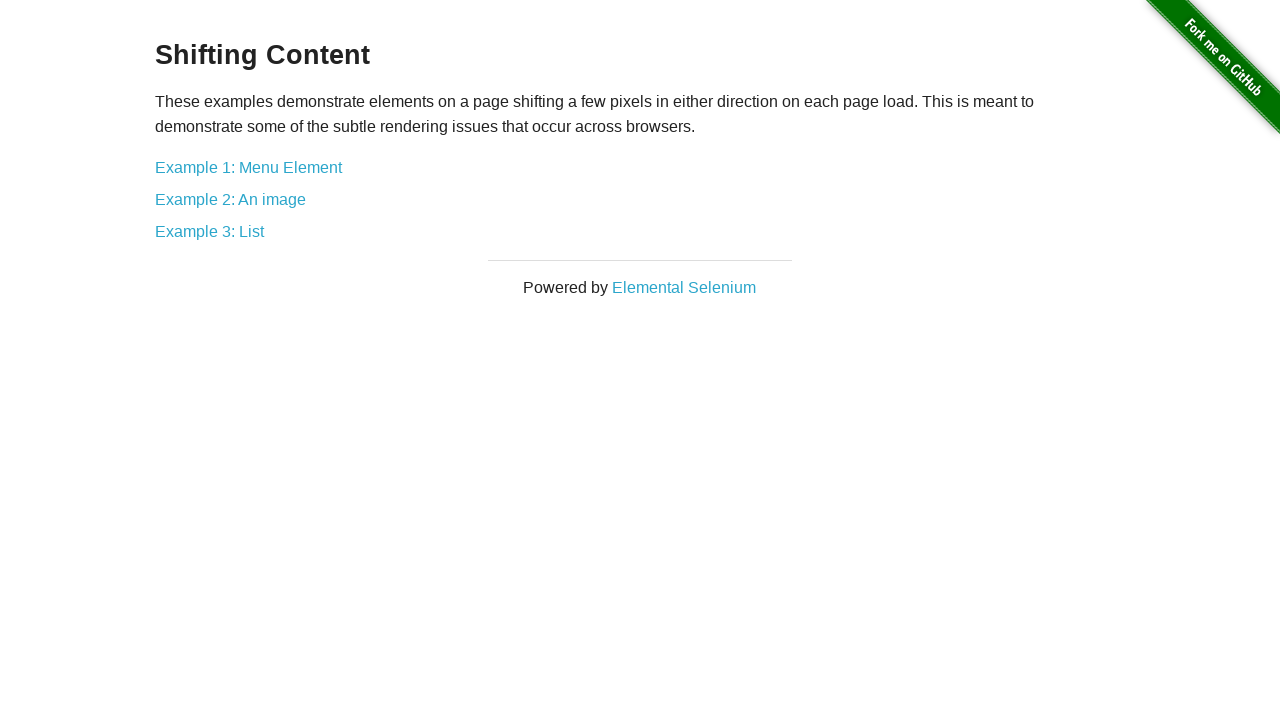

Clicked on 'Example 1: Menu Element' link at (248, 167) on text=Example 1: Menu Element
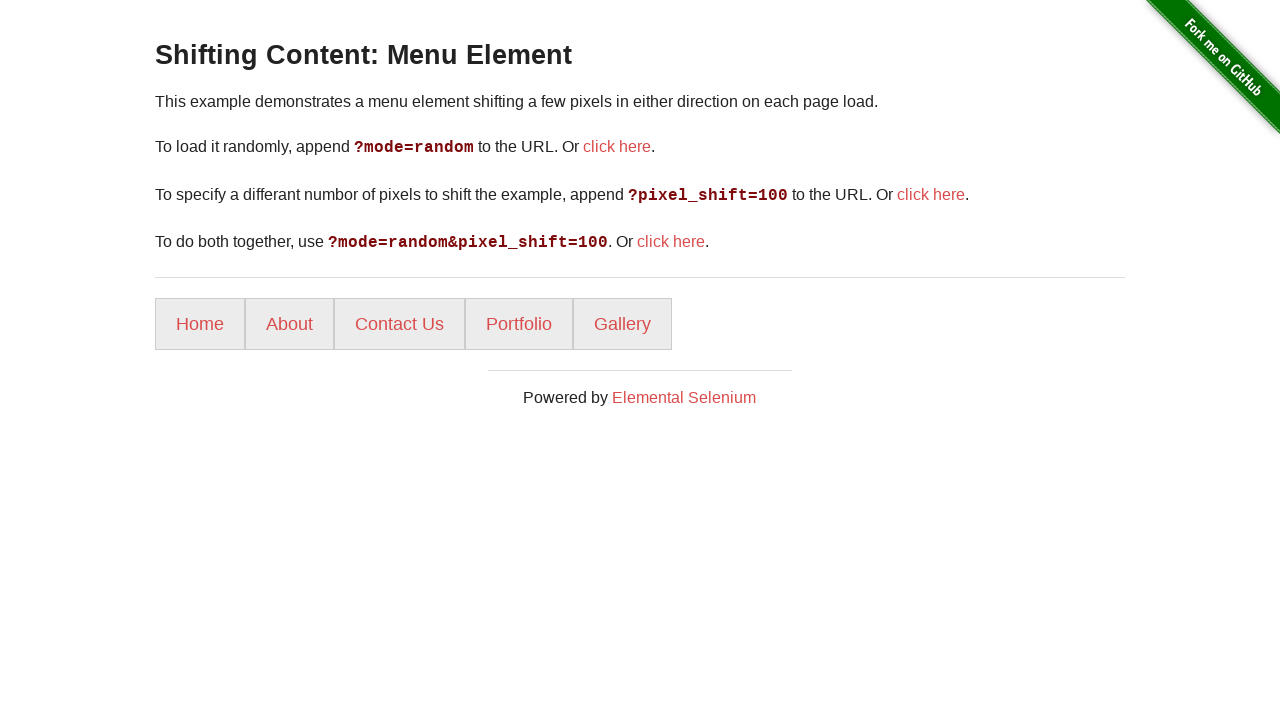

Menu items loaded and verified to be present
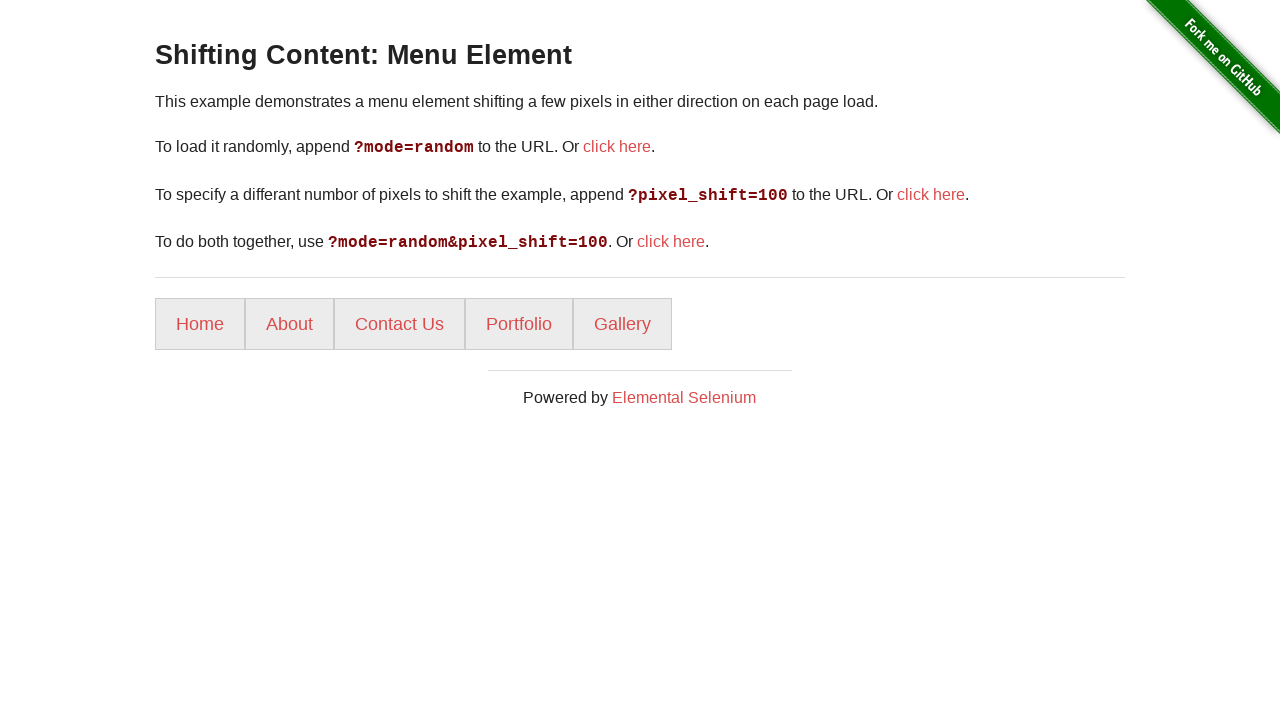

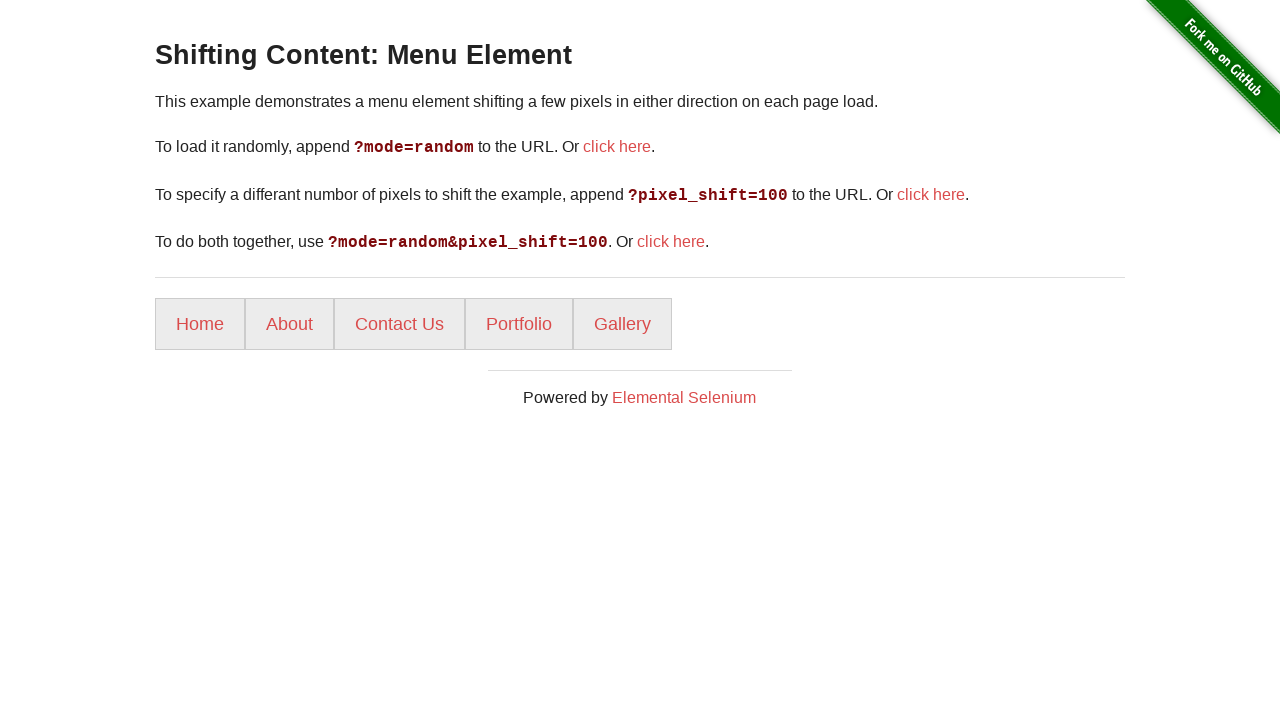